Tests prompt dialog interaction - clicks prompt button, enters a number, and handles multiple subsequent dialogs

Starting URL: https://wcaquino.me/selenium/componentes.html

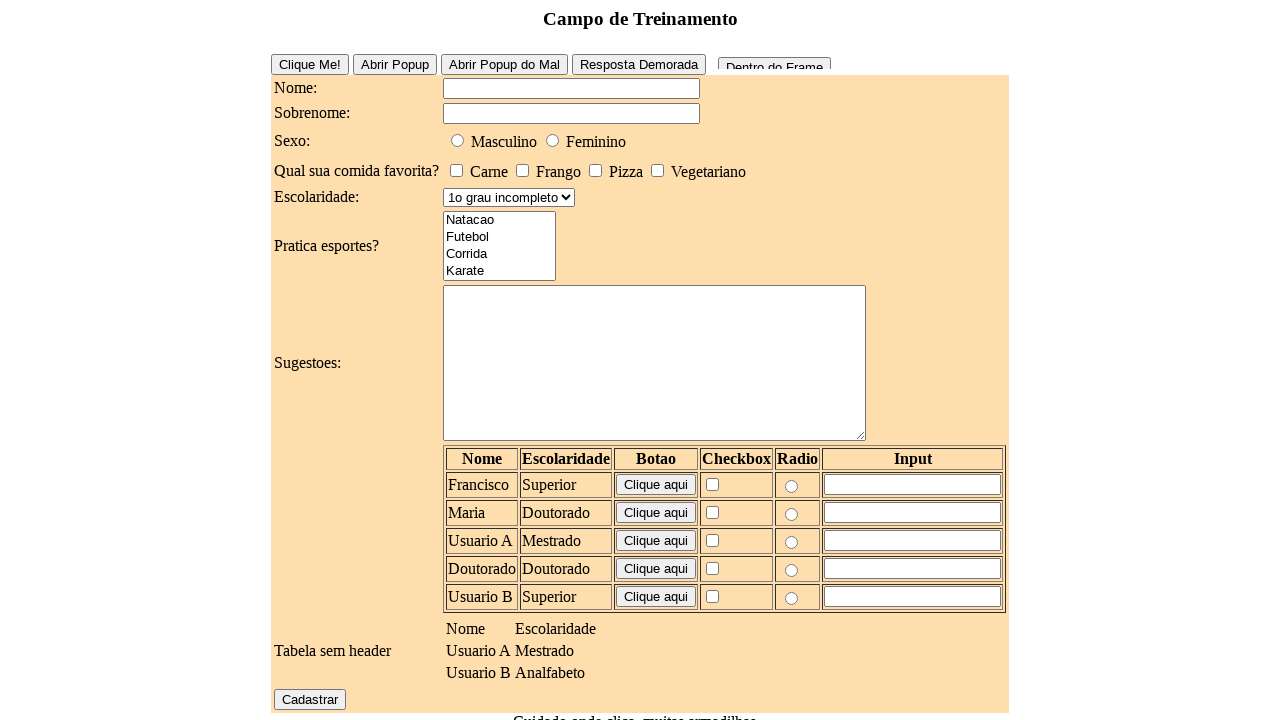

Set up dialog handler to manage prompt and alert dialogs
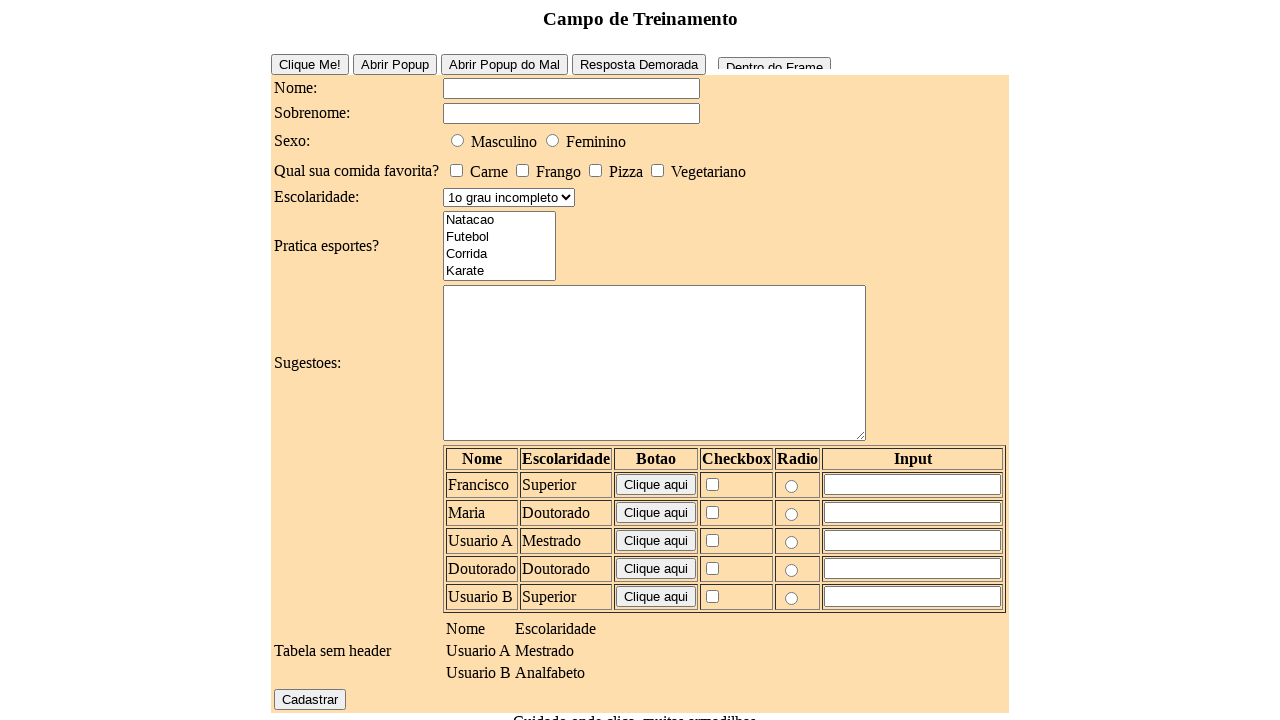

Clicked prompt button to trigger initial dialog at (696, 641) on #prompt
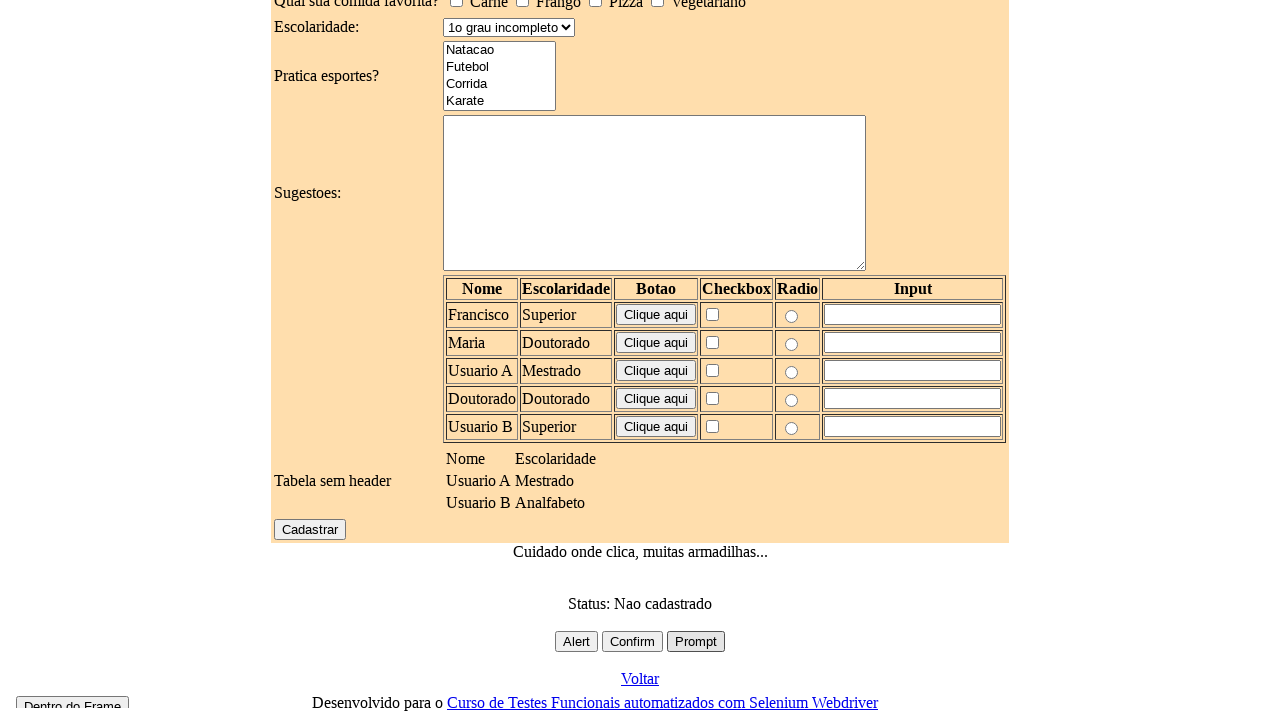

Waited for dialogs to be processed - prompt answered with '12' and subsequent dialogs handled
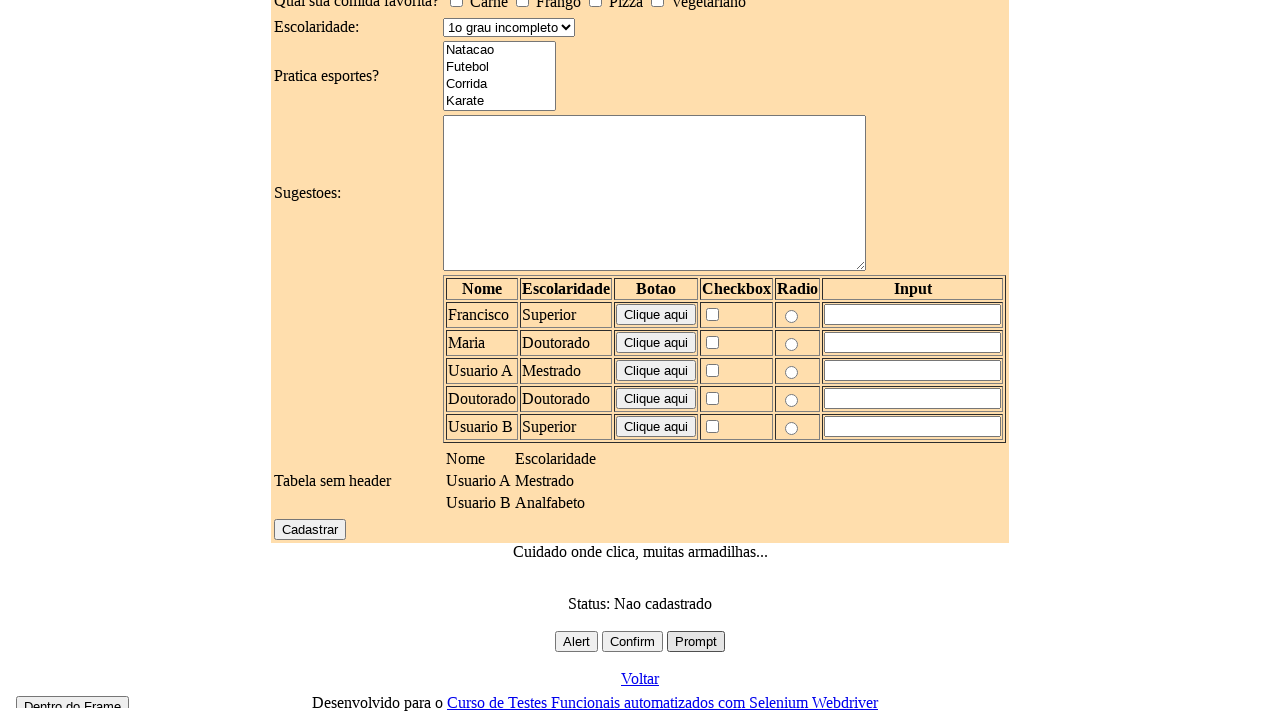

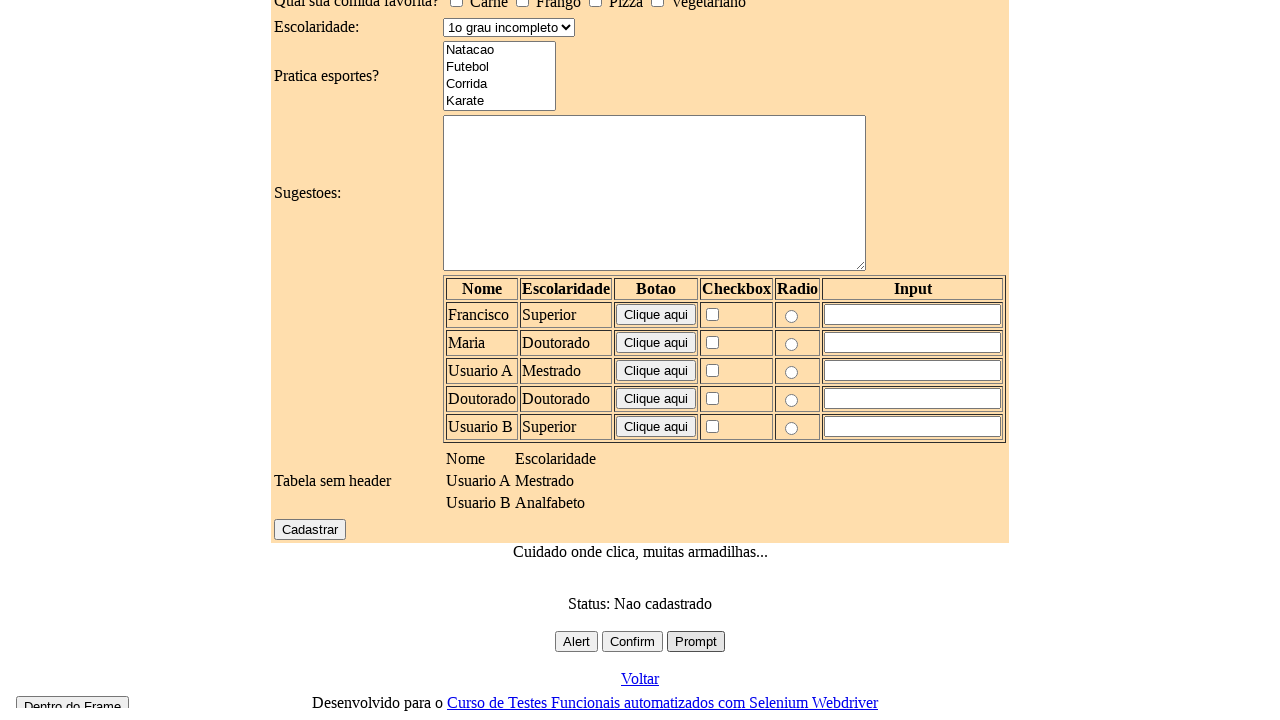